Navigates to a checkboxes page and selects the first unchecked checkbox found

Starting URL: https://the-internet.herokuapp.com/

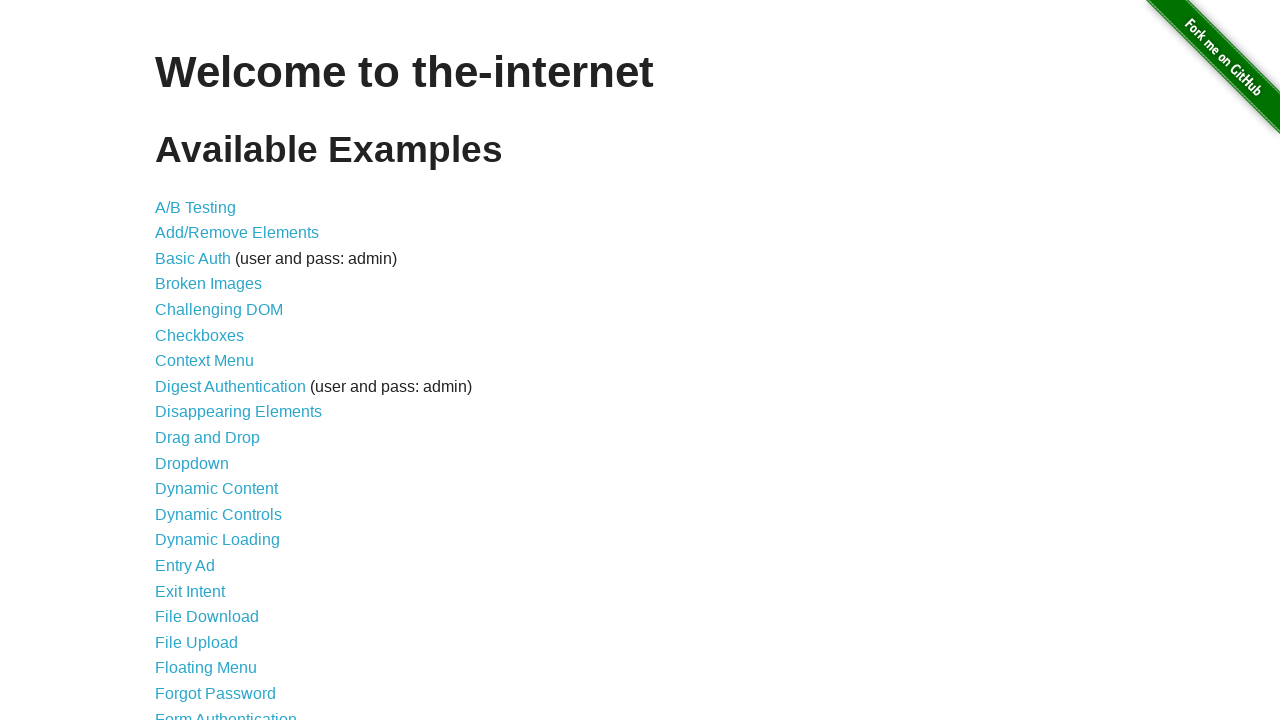

Clicked on the Checkboxes link at (200, 335) on text=Checkboxes
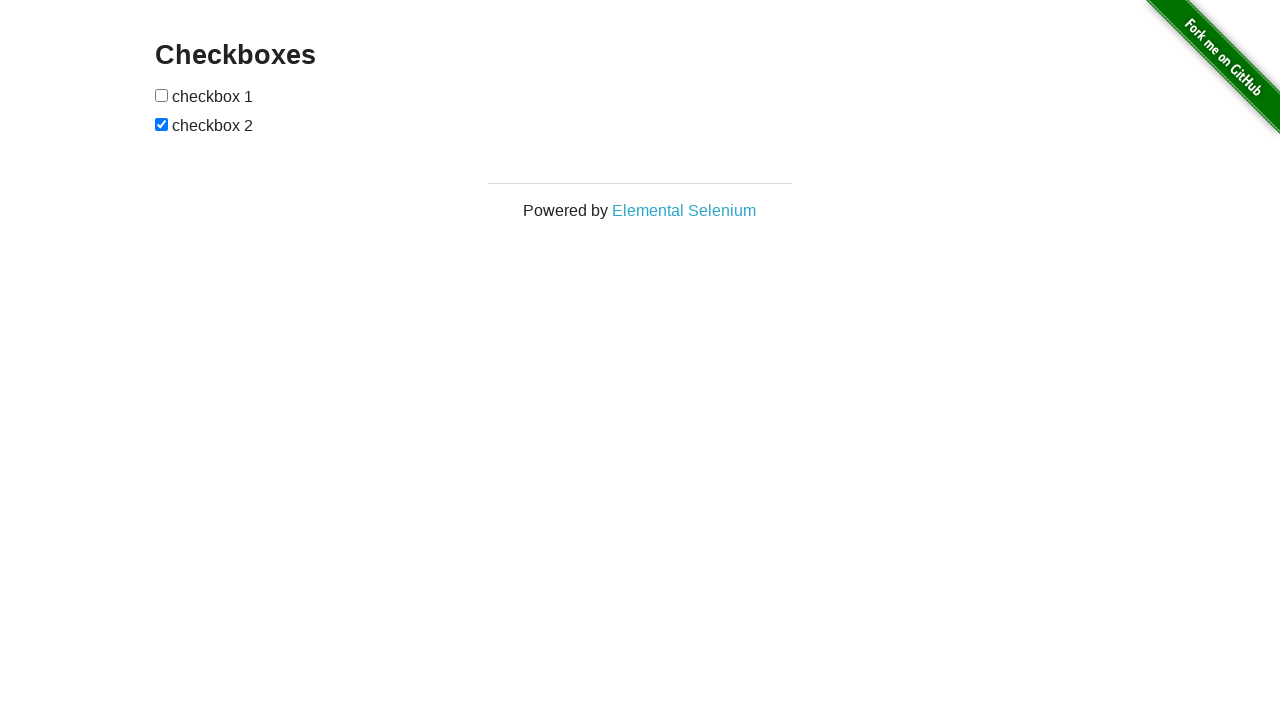

Checkboxes page loaded successfully
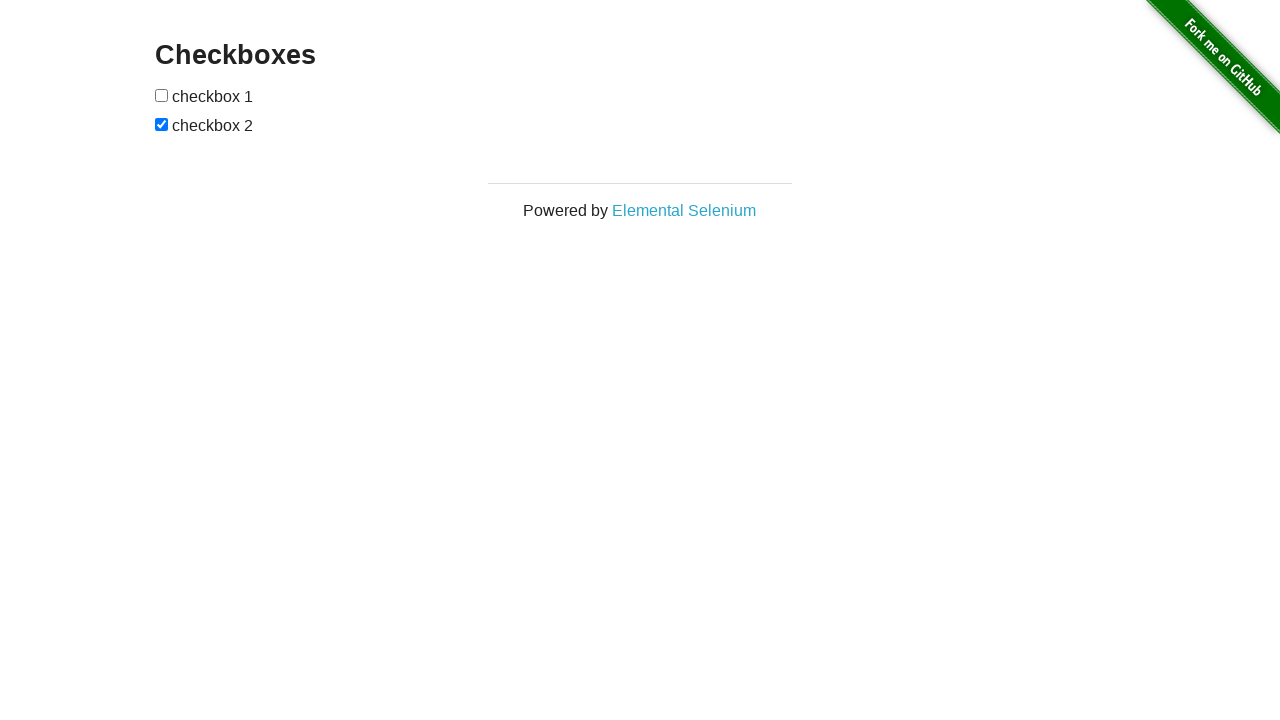

Retrieved all checkbox elements from the page
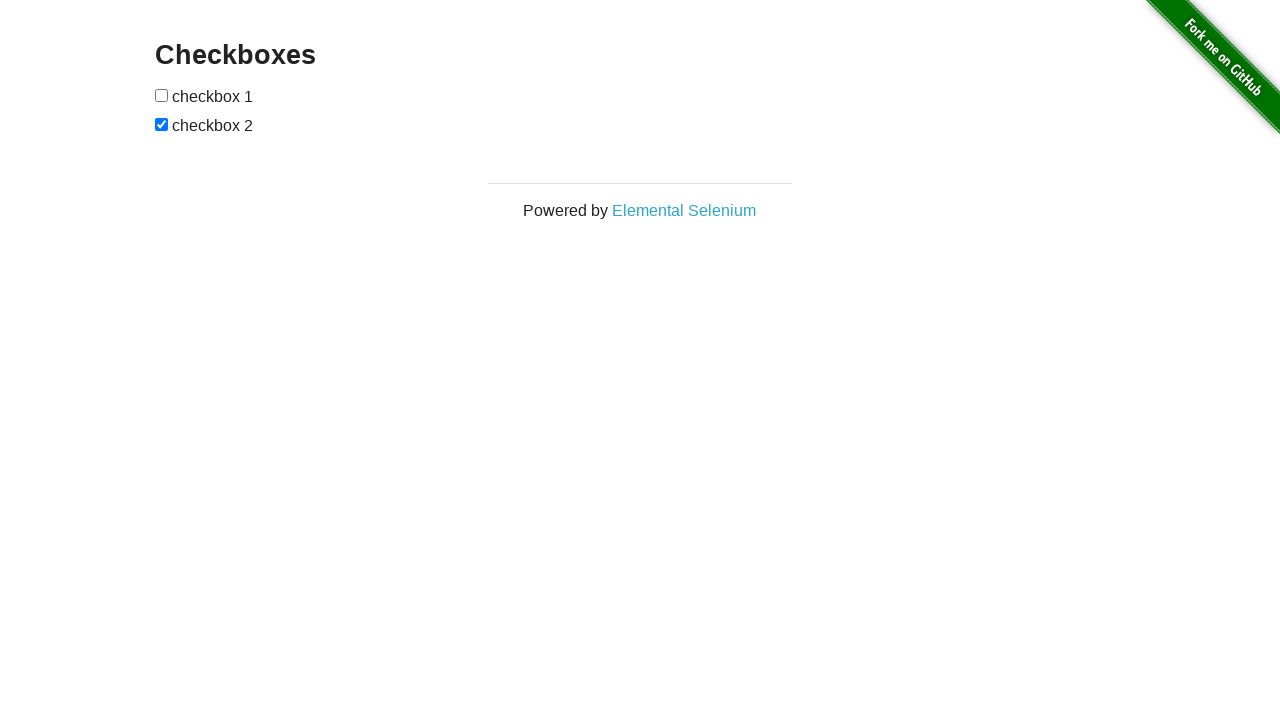

Found and clicked the first unchecked checkbox
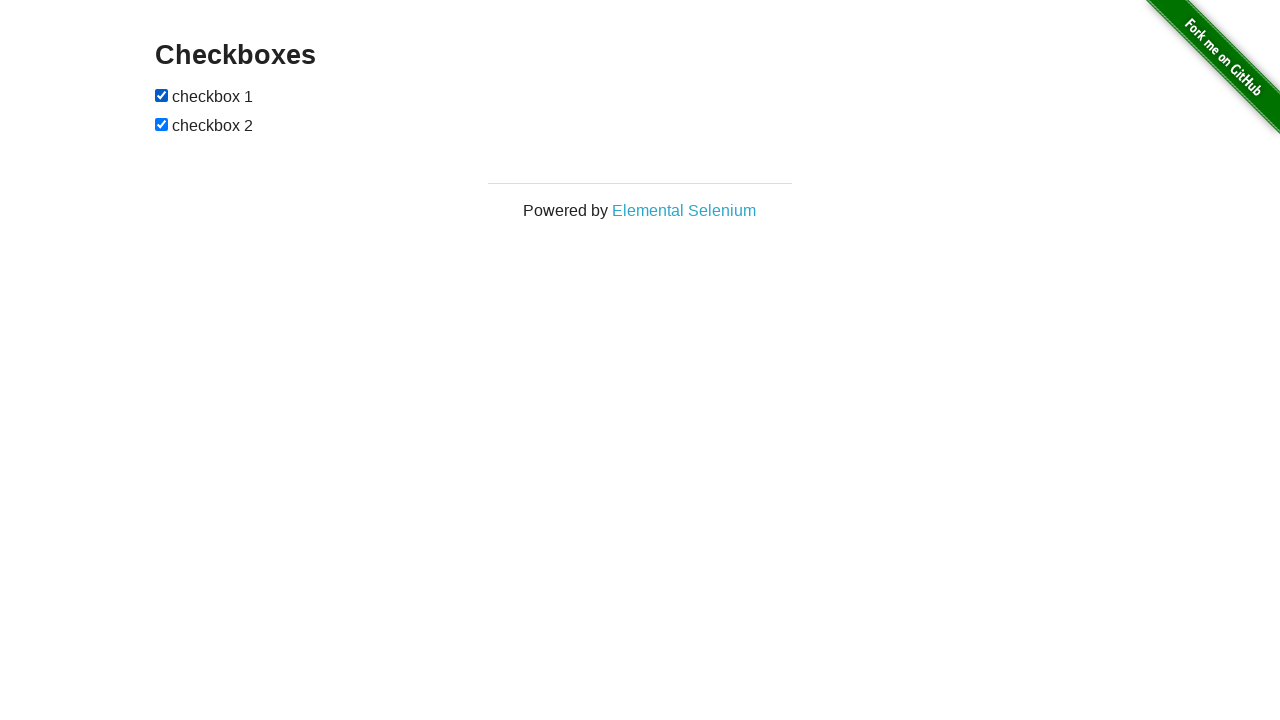

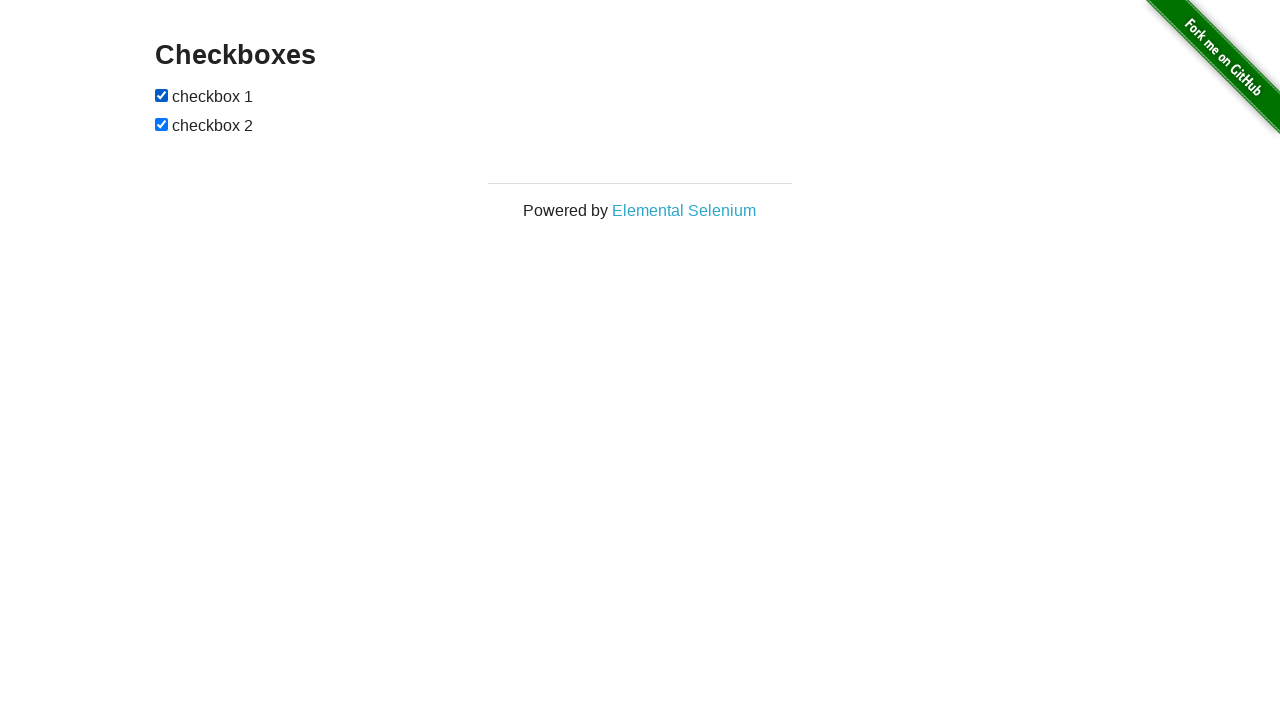